Tests dynamic content loading by clicking a start button and waiting for "Hello World!" text to appear, then verifying the text is visible.

Starting URL: https://the-internet.herokuapp.com/dynamic_loading/1

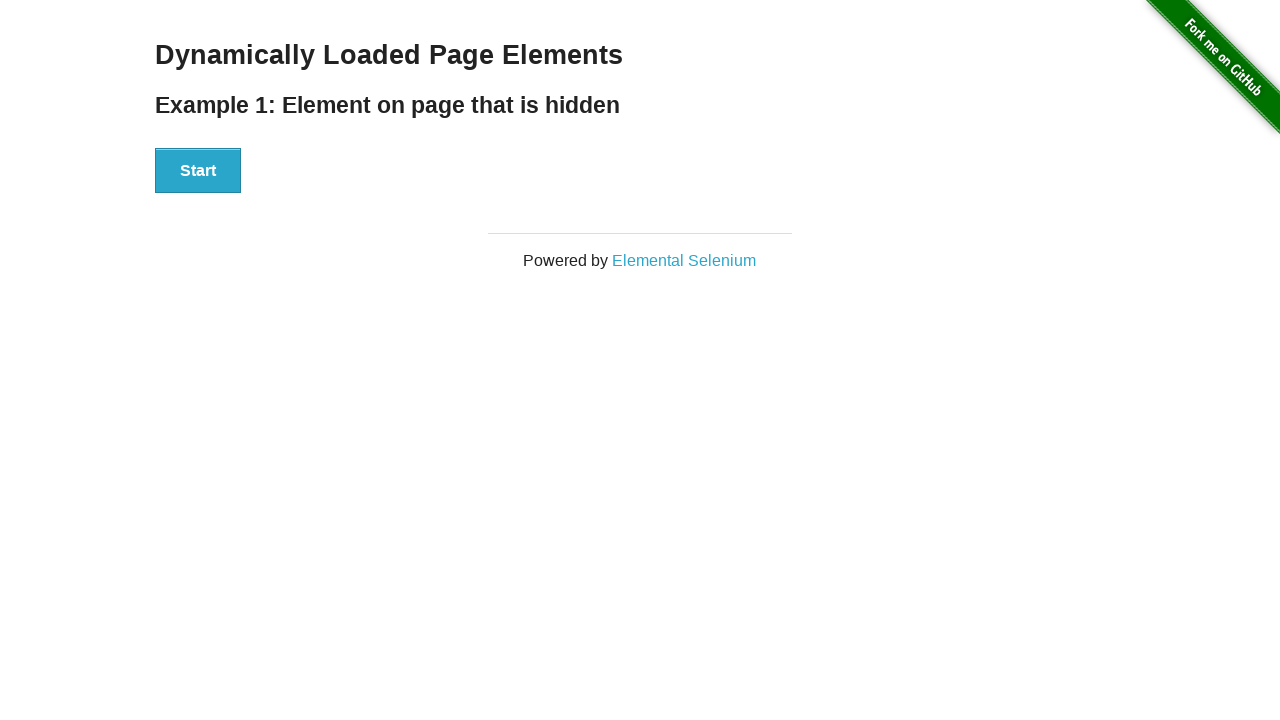

Clicked the start button to trigger dynamic content loading at (198, 171) on xpath=//button
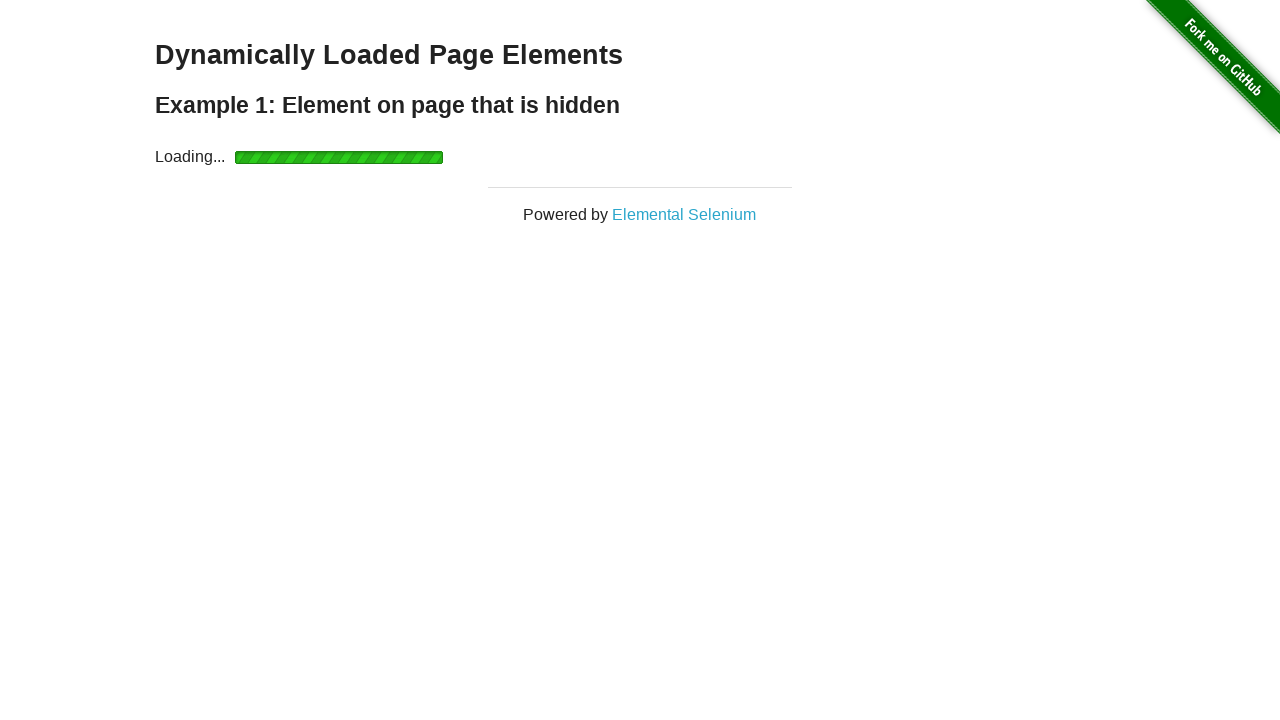

Waited for 'Hello World!' text to become visible
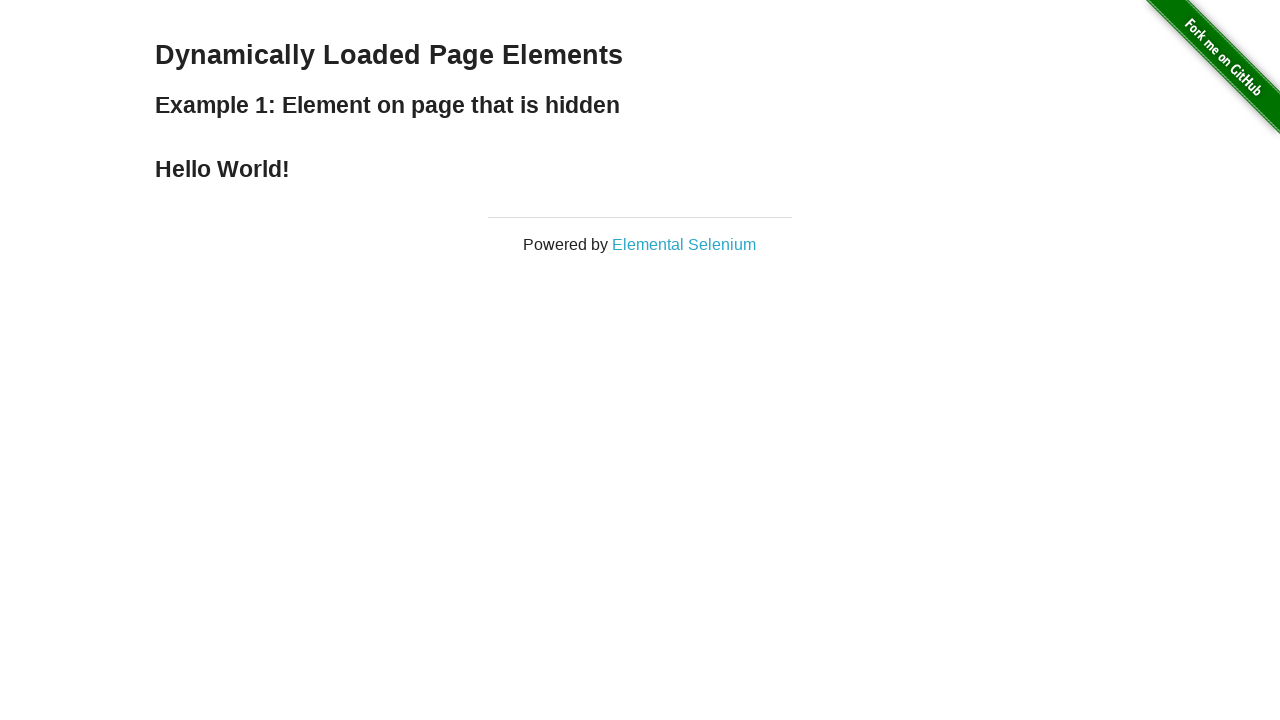

Verified 'Hello World!' text is visible and has correct content
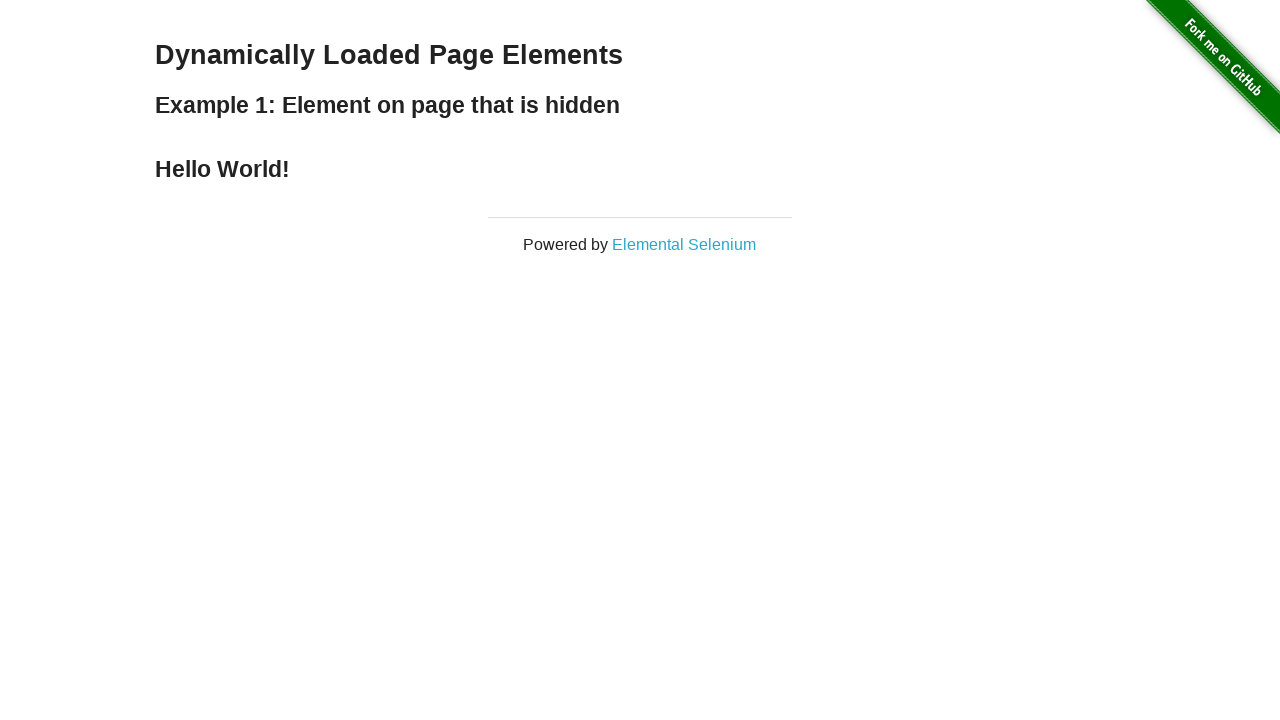

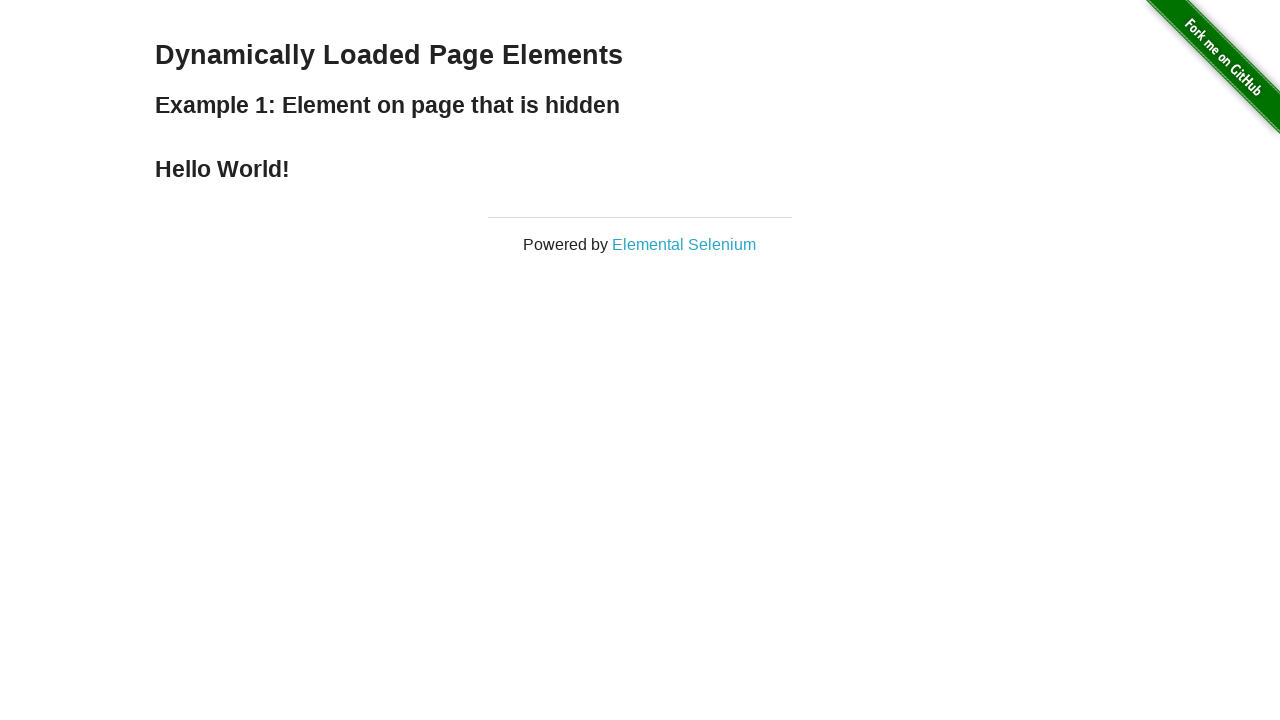